Navigates to a demo alerts page, maximizes the window, and takes a screenshot of the page to verify it loads correctly.

Starting URL: https://demo.automationtesting.in/Alerts.html

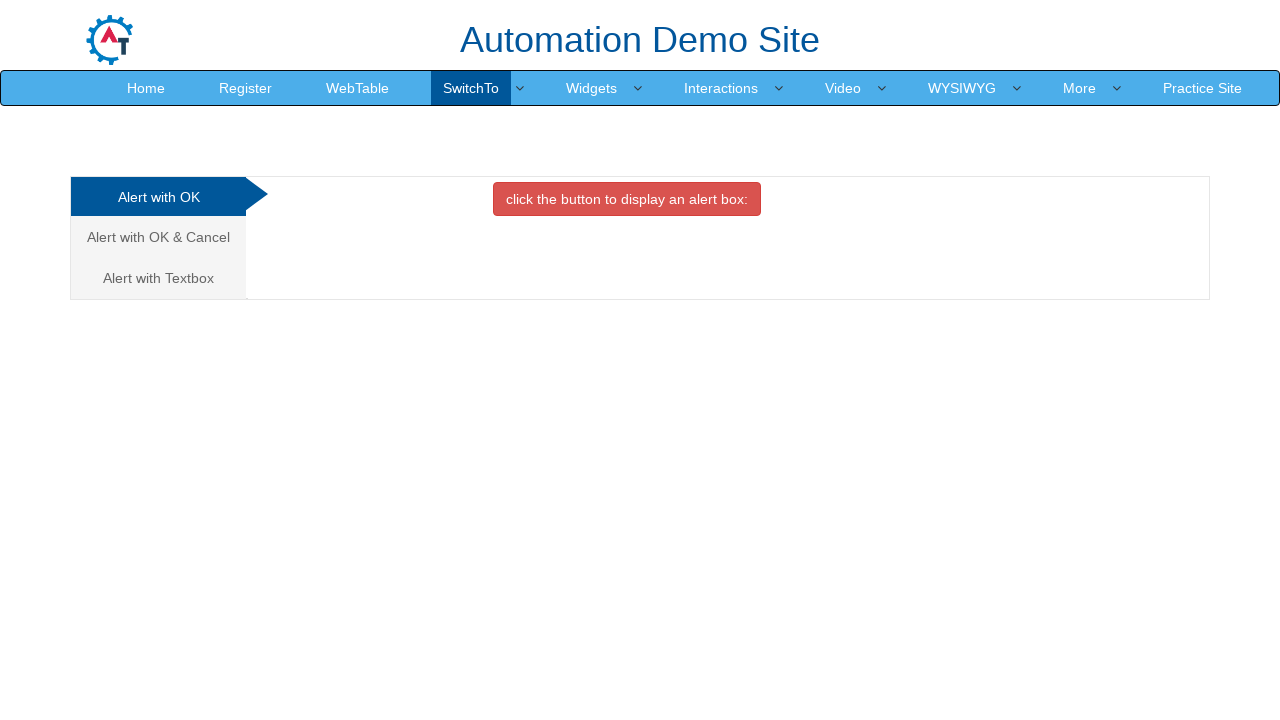

Navigated to demo alerts page
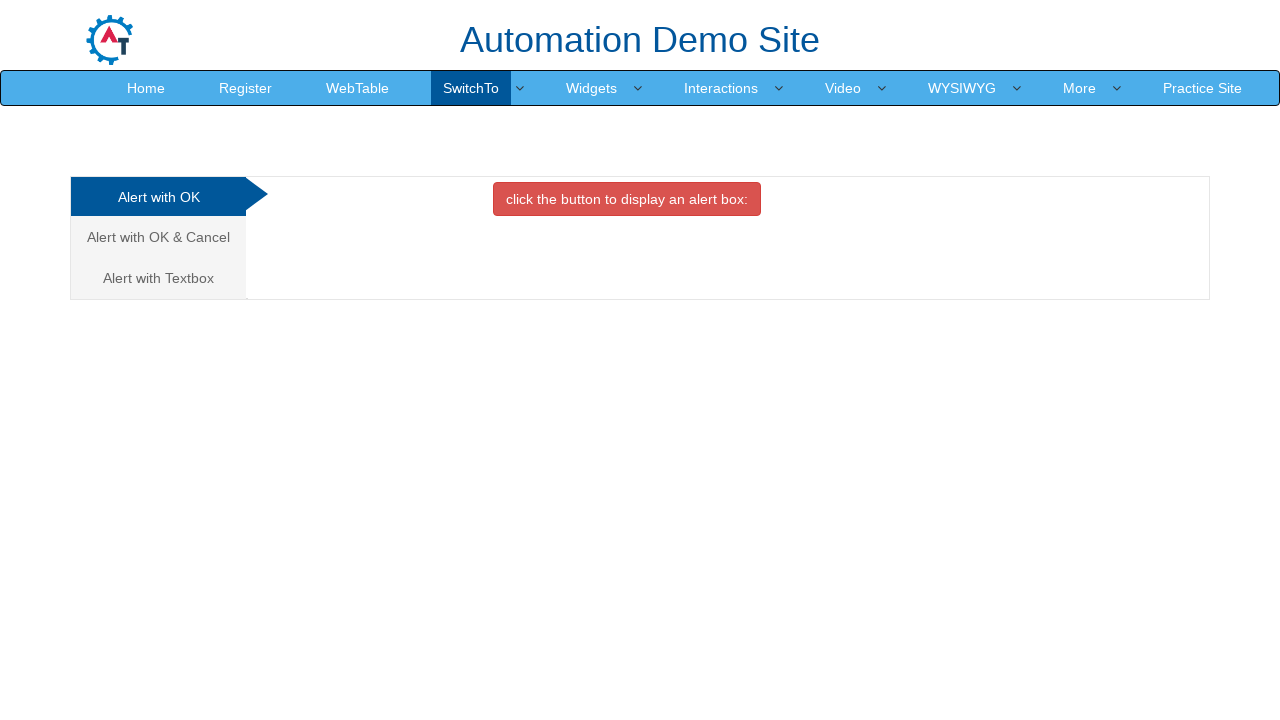

Maximized browser window to 1920x1080
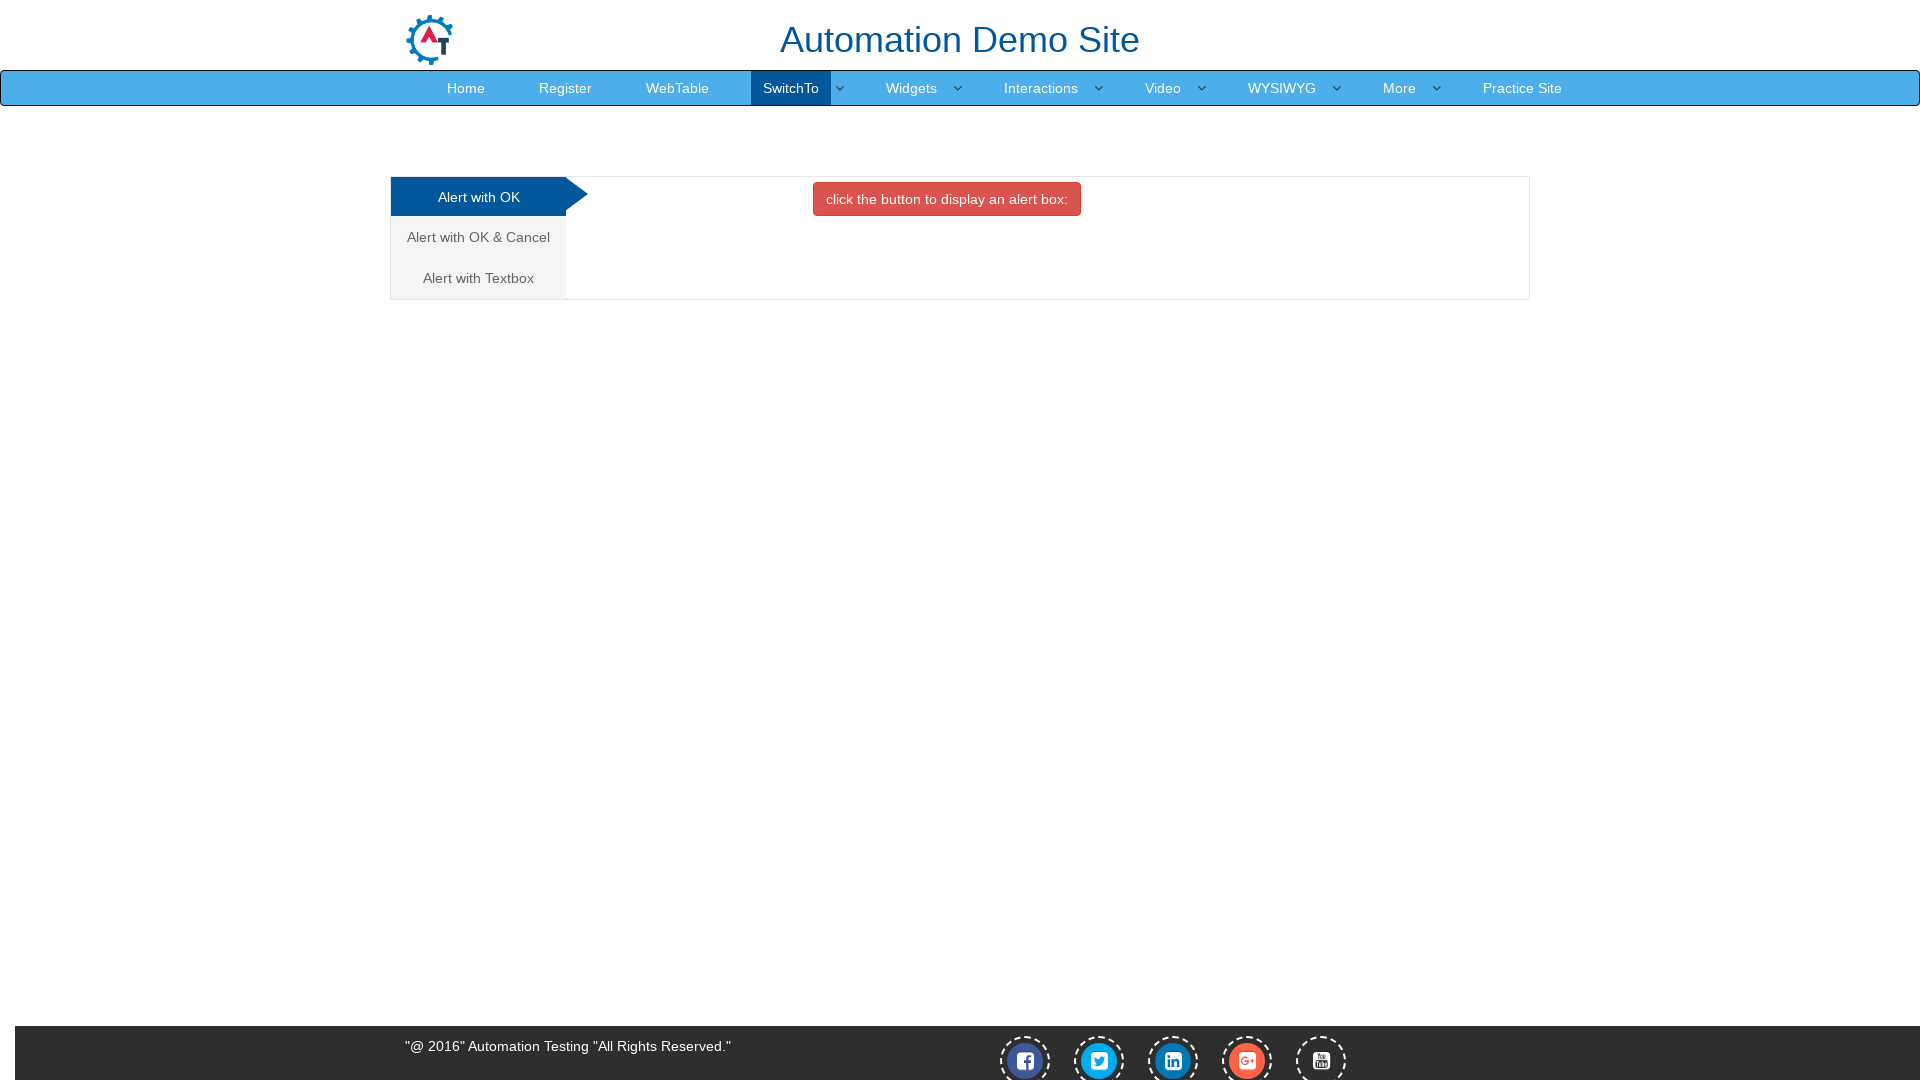

Waited for page to fully load (networkidle)
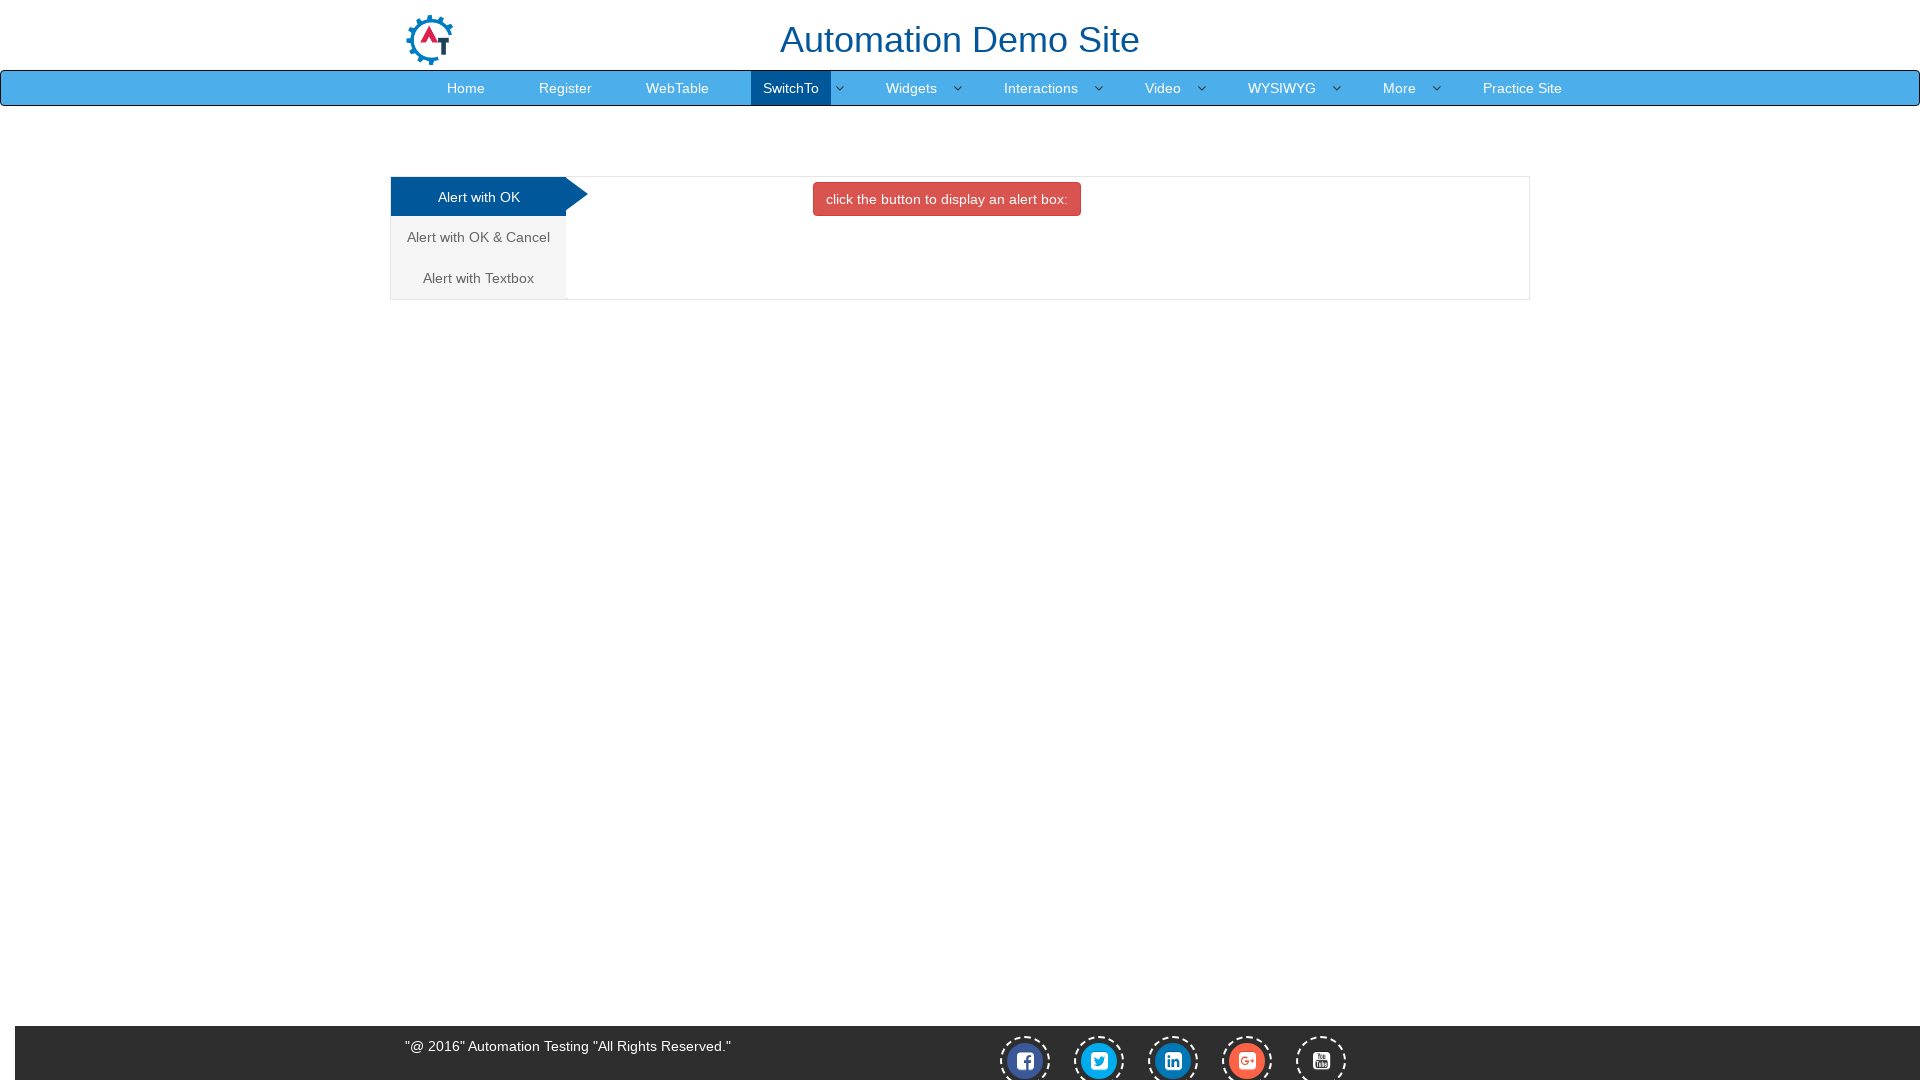

Verified alerts page loaded correctly and captured full page screenshot
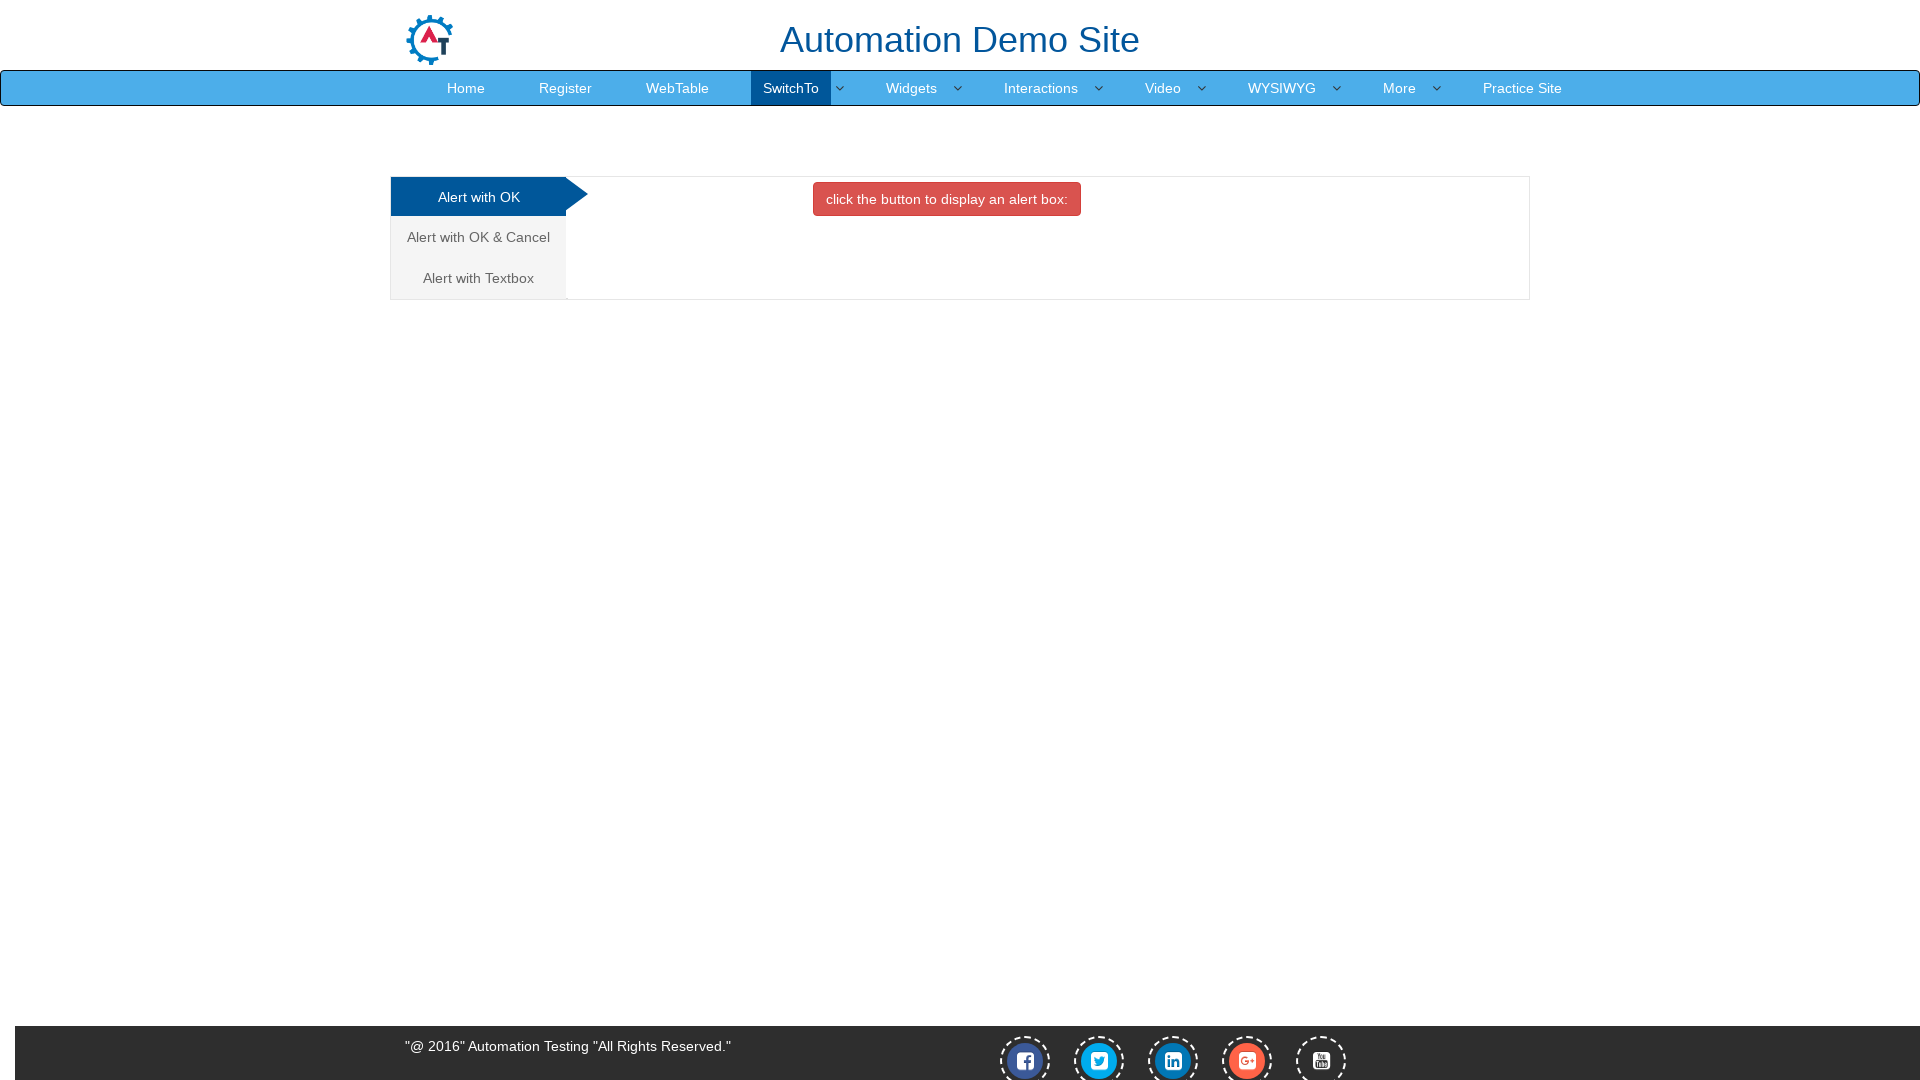

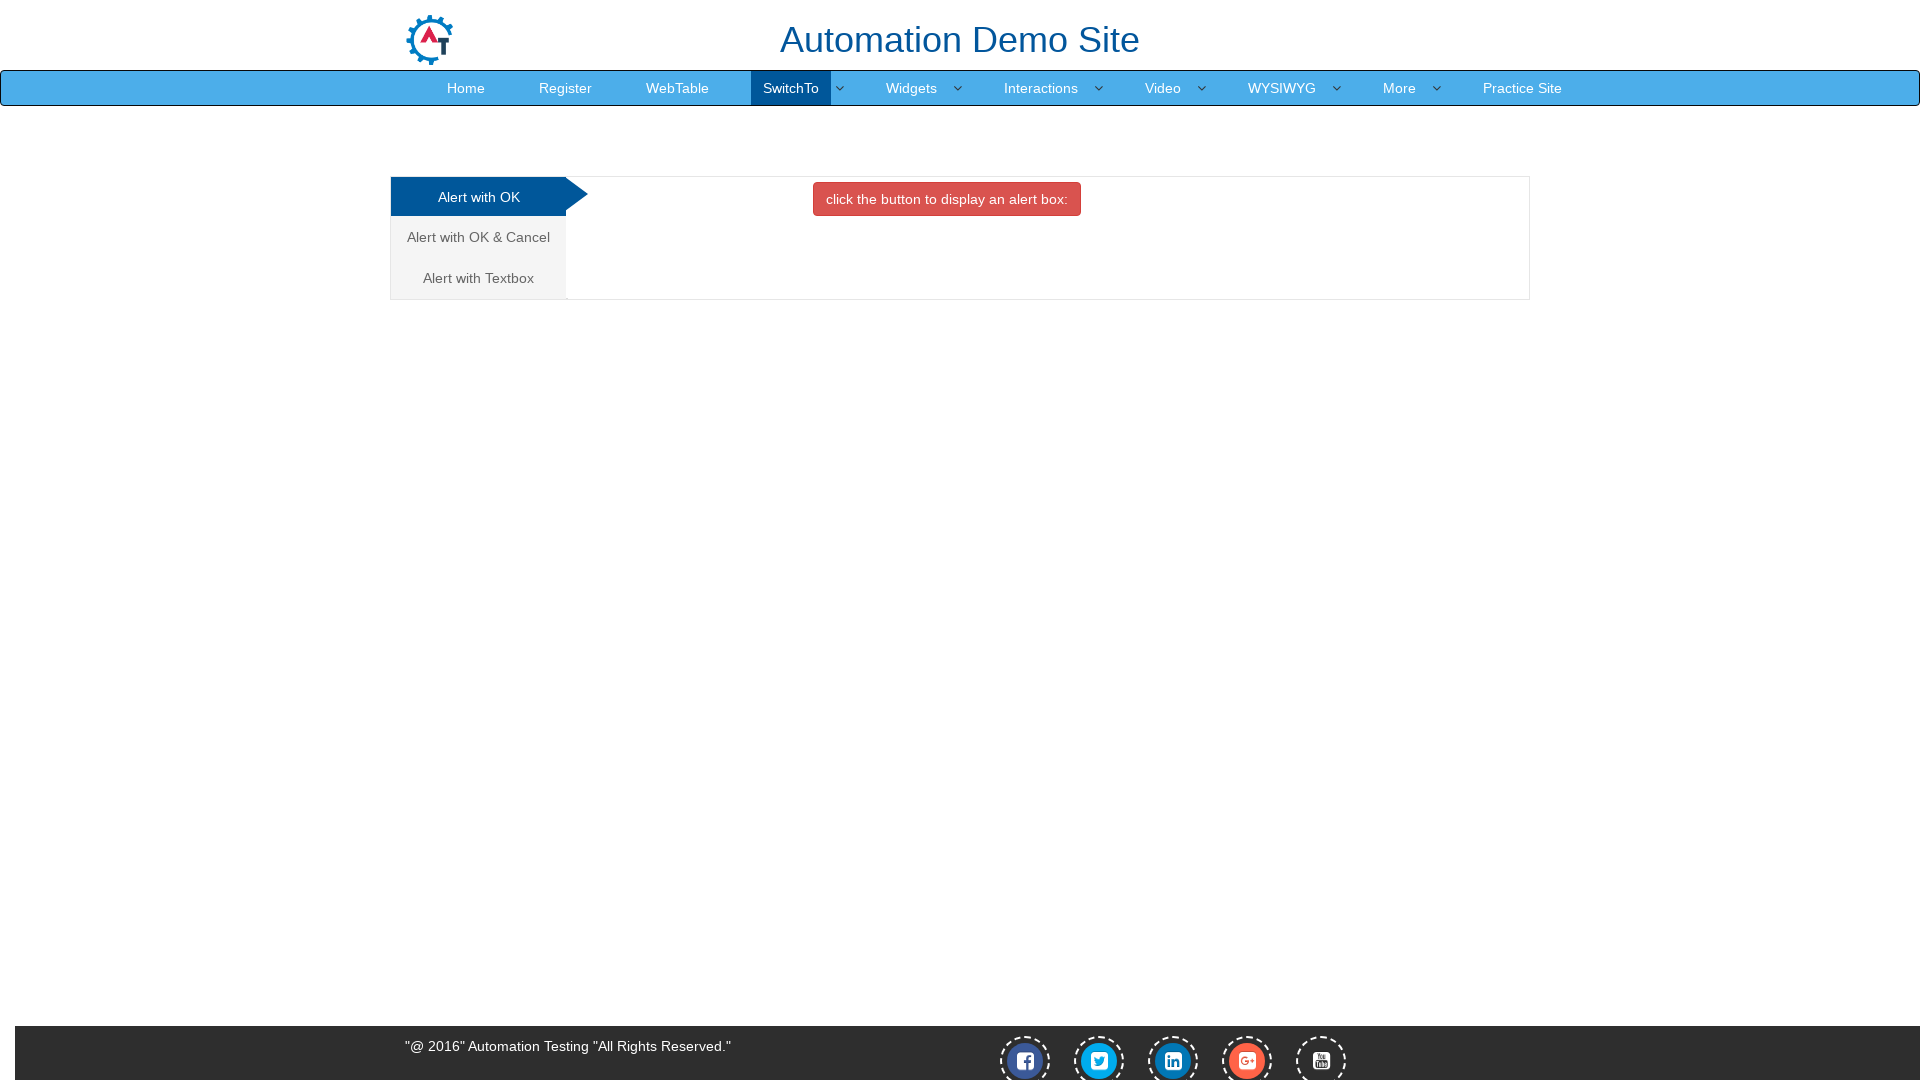